Tests prompt alert by clicking the Prompt Alert button, entering a custom message in the prompt dialog, accepting it, and verifying the result

Starting URL: https://training-support.net/webelements/alerts

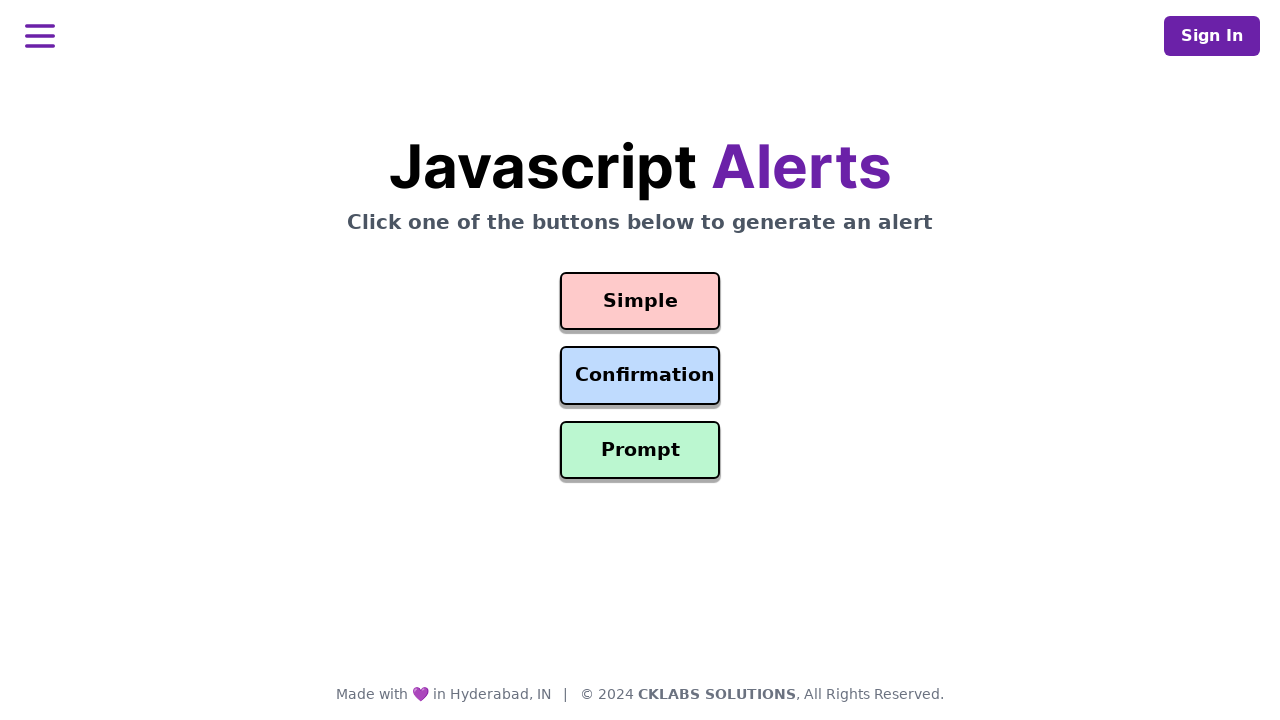

Set up dialog handler to accept prompt with custom message
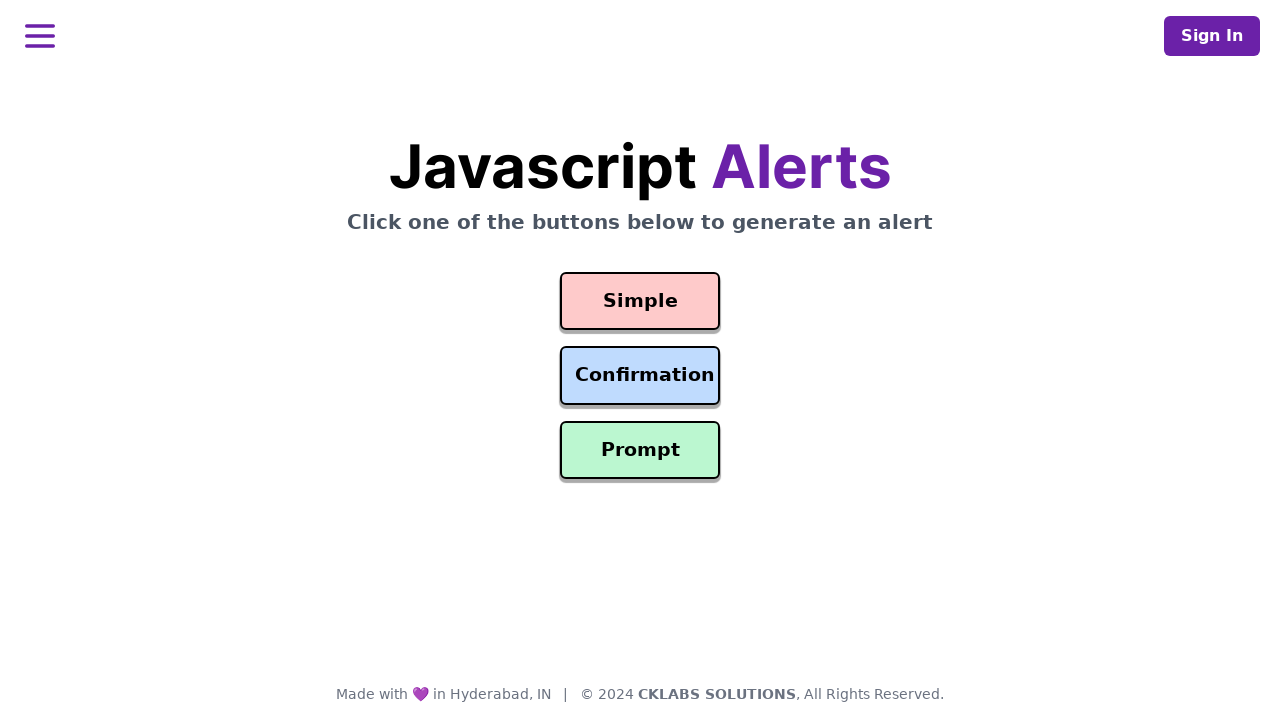

Clicked the Prompt Alert button at (640, 450) on #prompt
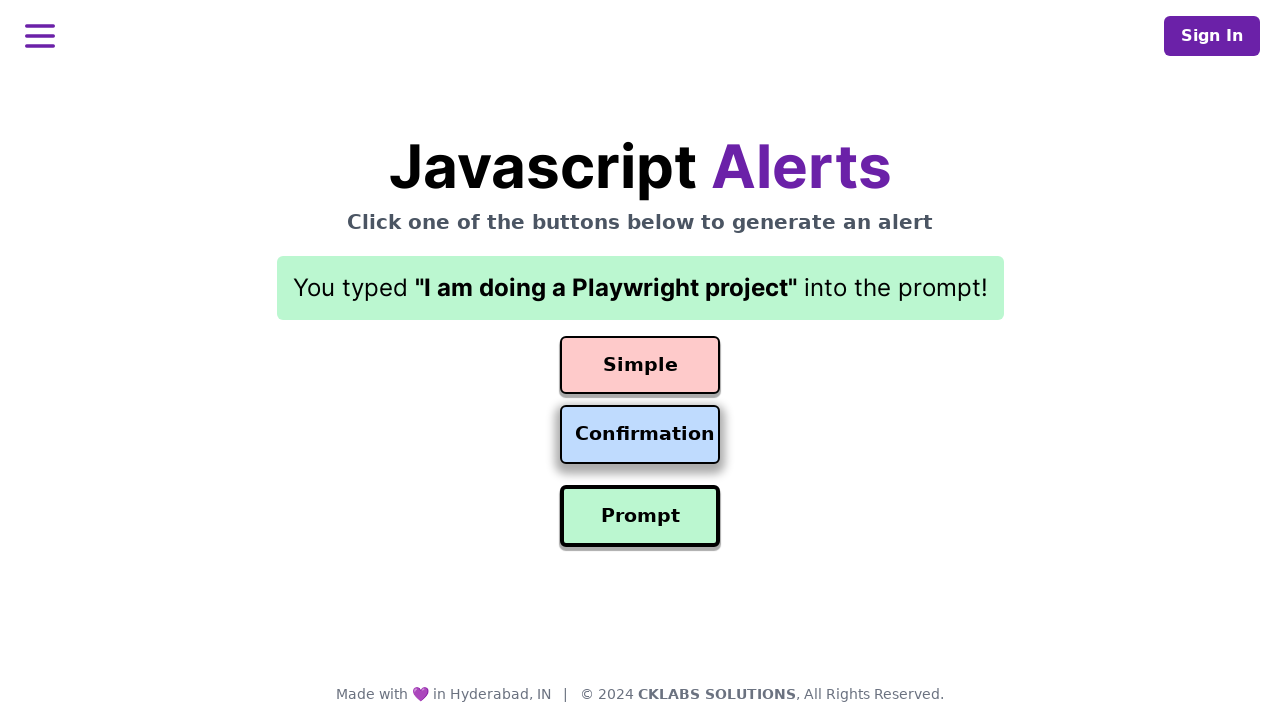

Result element loaded after prompt was accepted
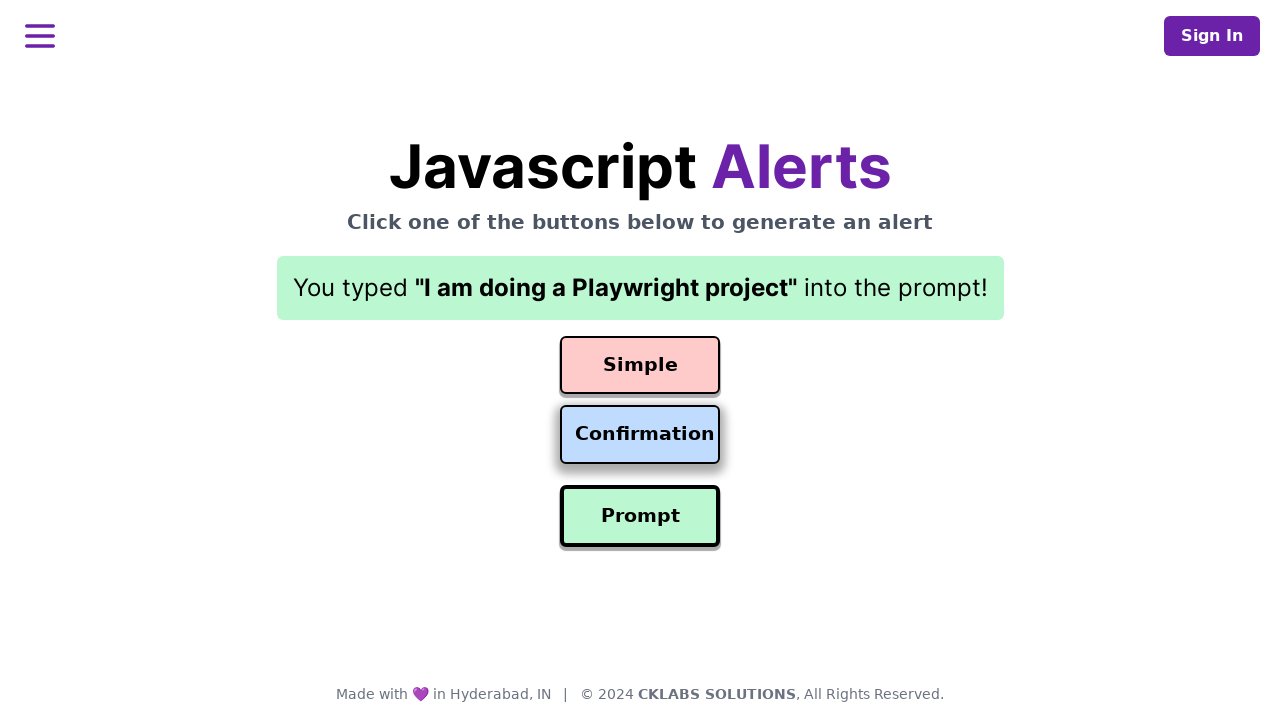

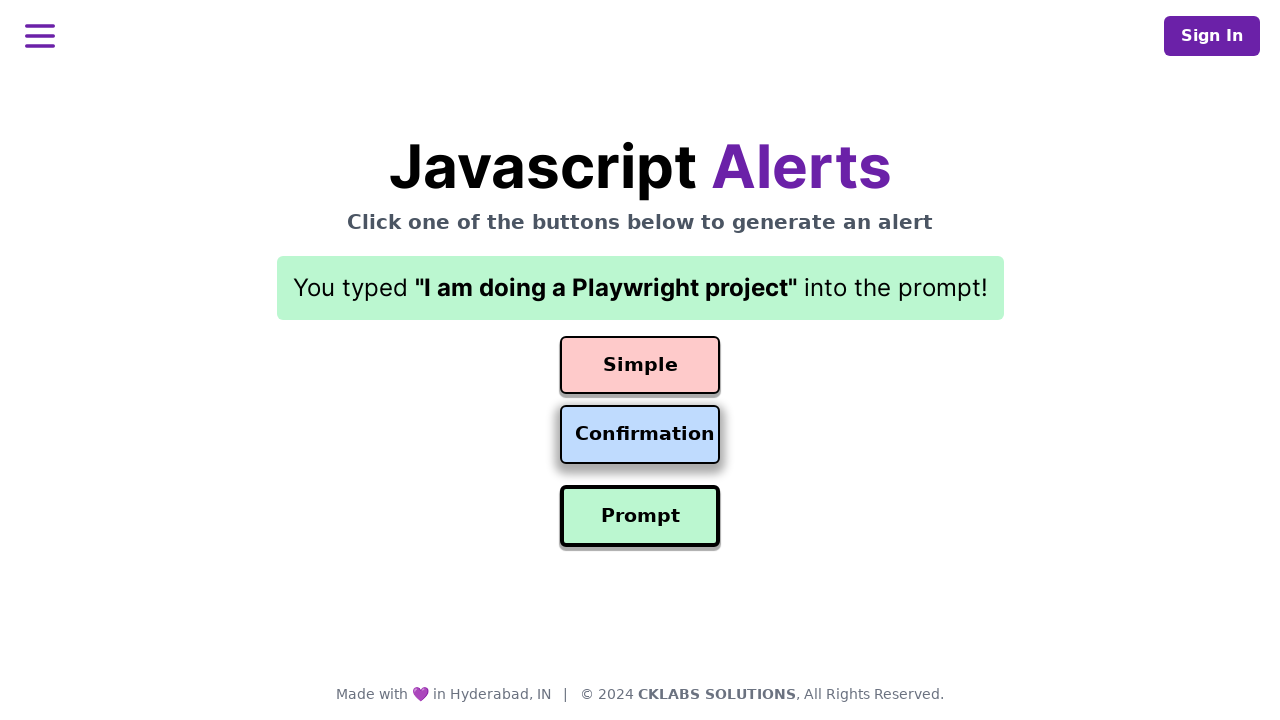